Tests complete form submission and verifies success alert message

Starting URL: https://carros-crud.vercel.app/

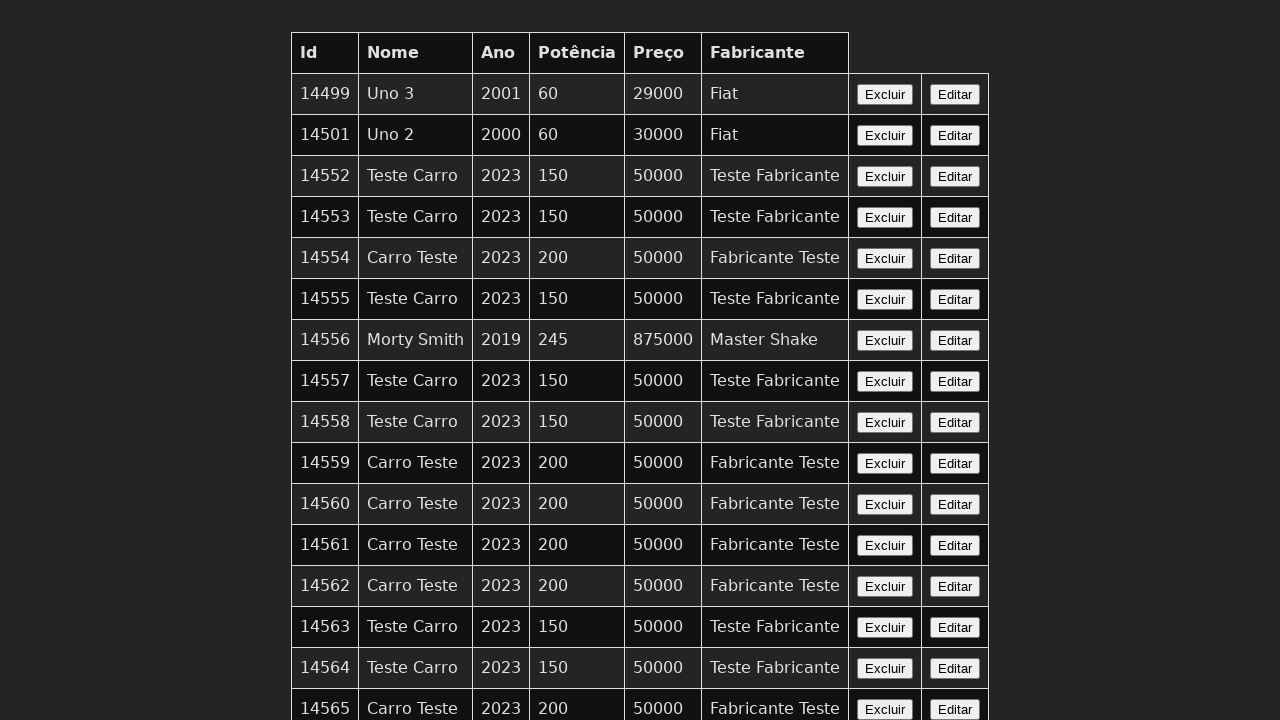

Waited for form field 'nome' to be available
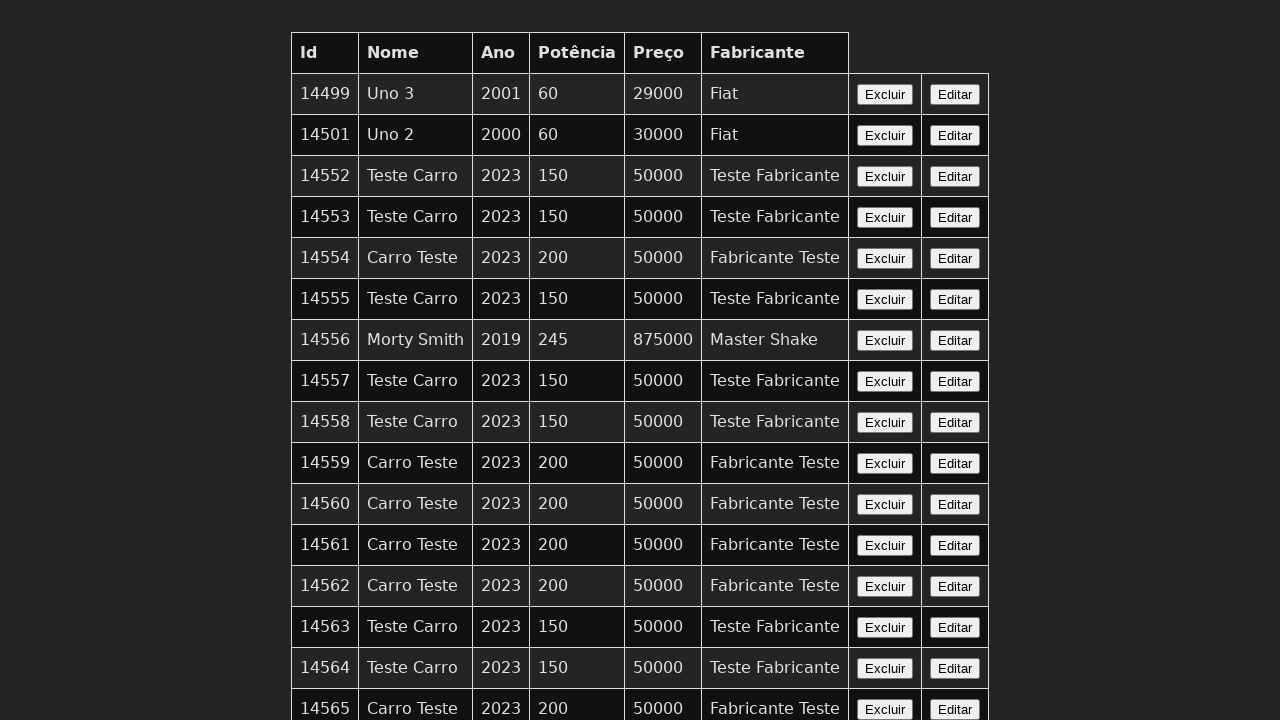

Filled 'nome' field with 'Carro Teste' on input[name='nome']
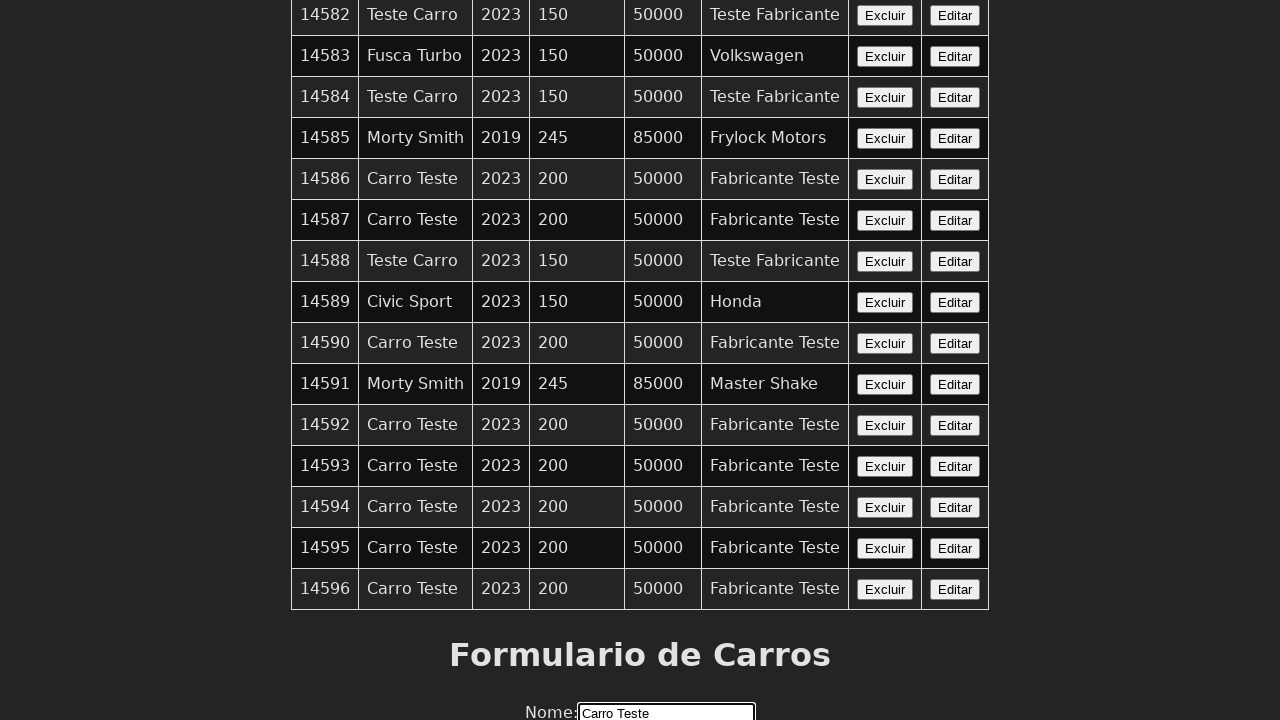

Filled 'ano' field with '2023' on input[name='ano']
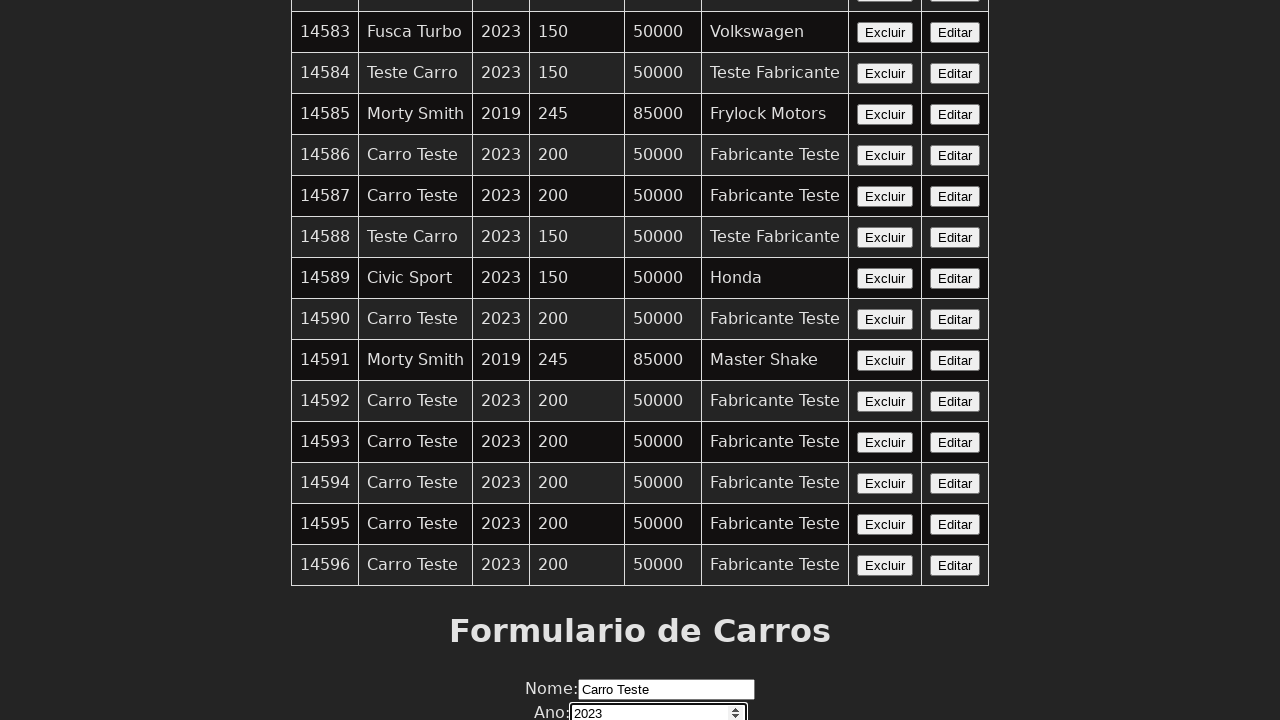

Filled 'potencia' field with '200' on input[name='potencia']
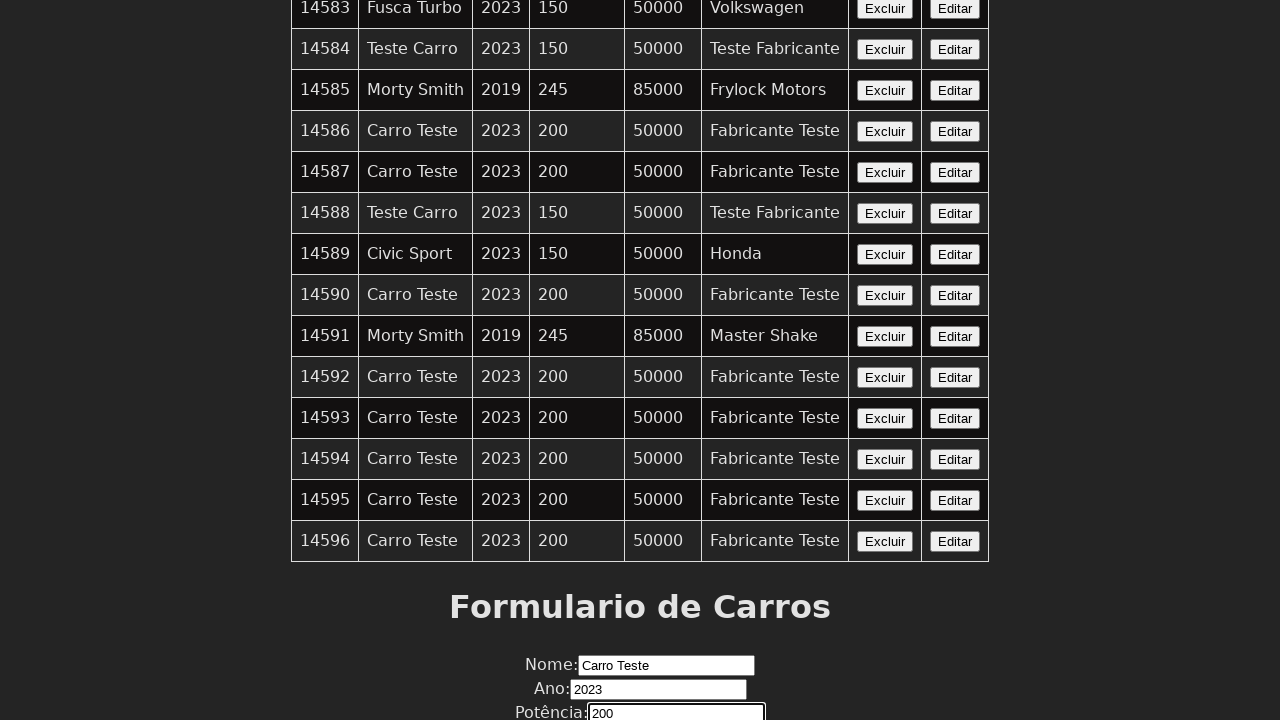

Filled 'preco' field with '50000' on input[name='preco']
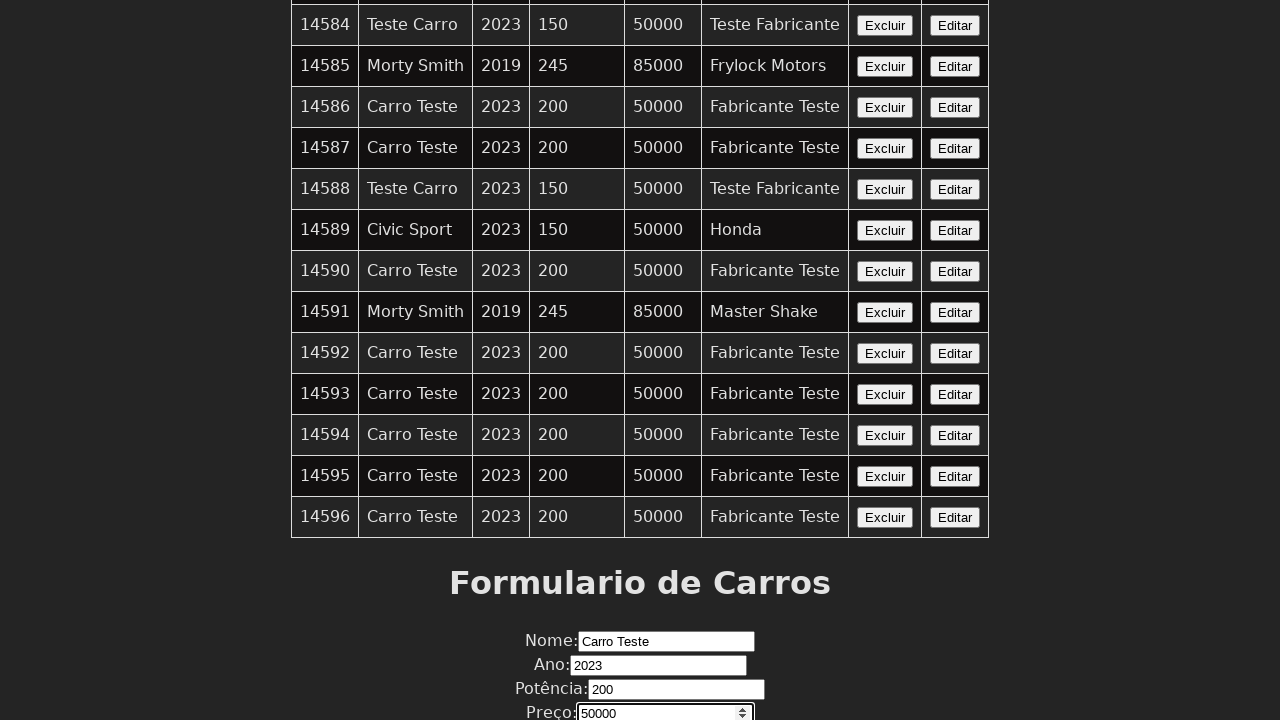

Filled 'fabricante' field with 'Fabricante Teste' on input[name='fabricante']
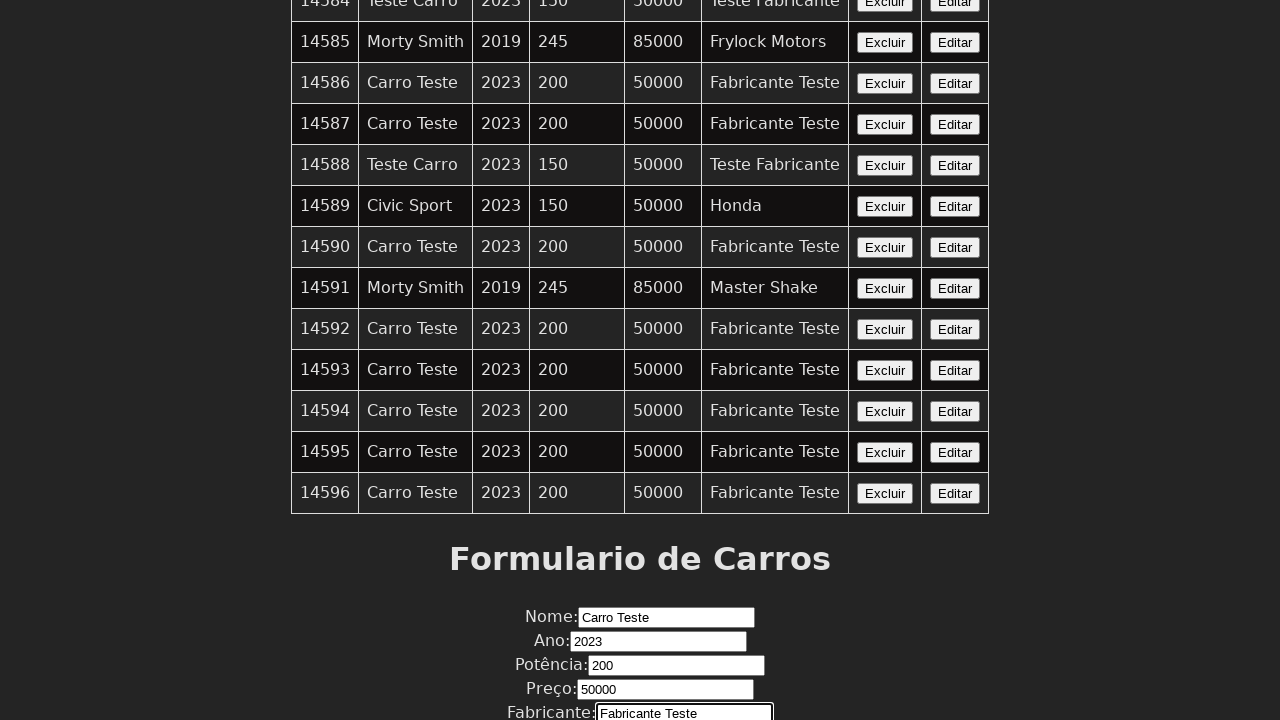

Set up dialog handler to accept alerts
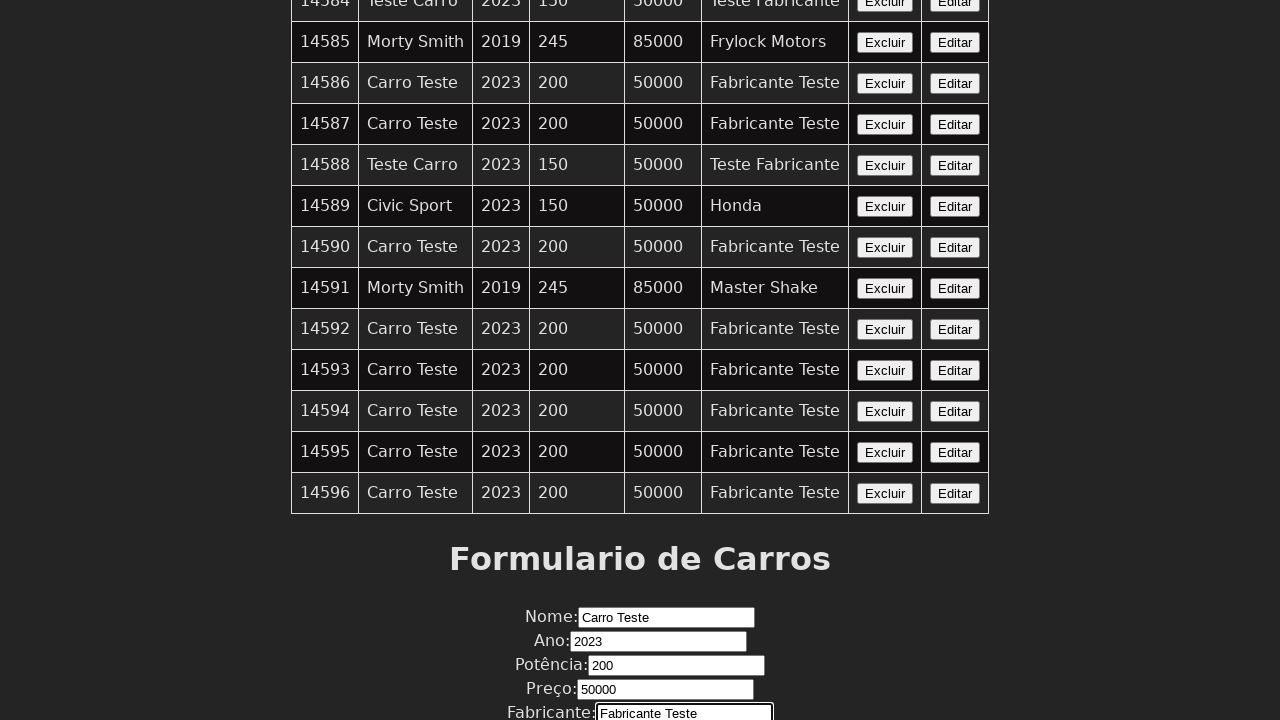

Clicked 'Enviar' button to submit form at (640, 676) on button:has-text('Enviar')
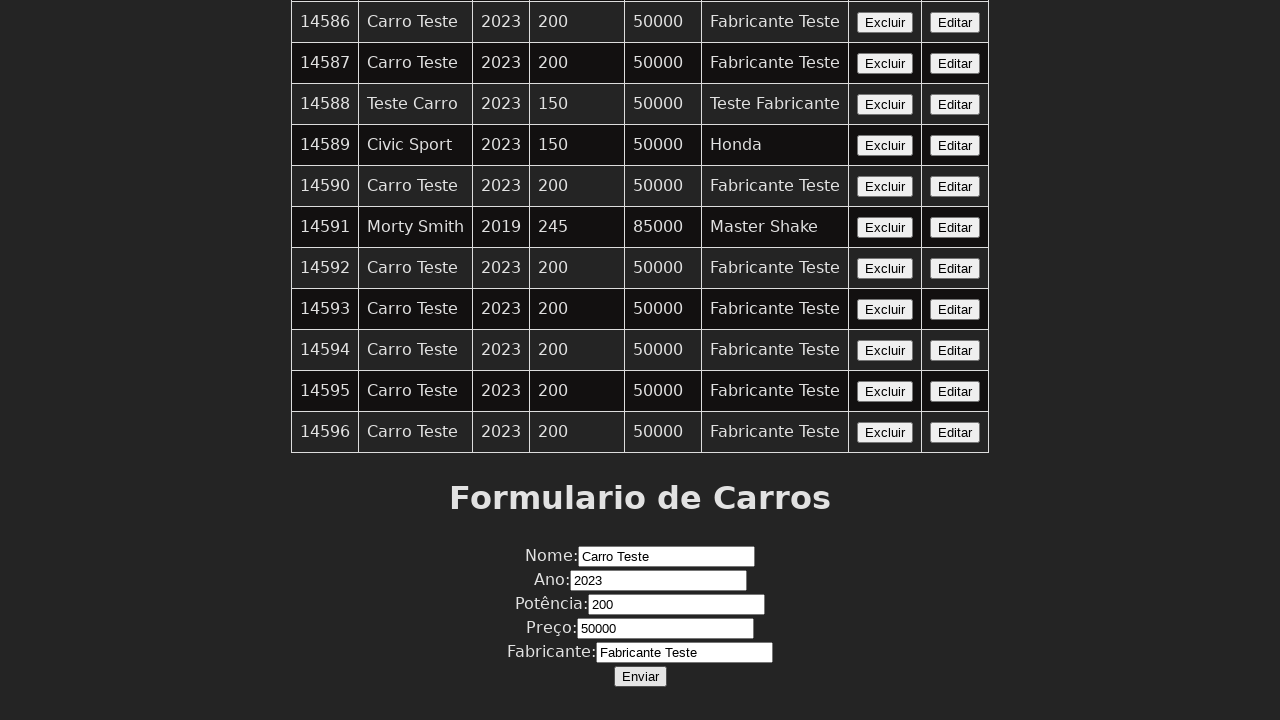

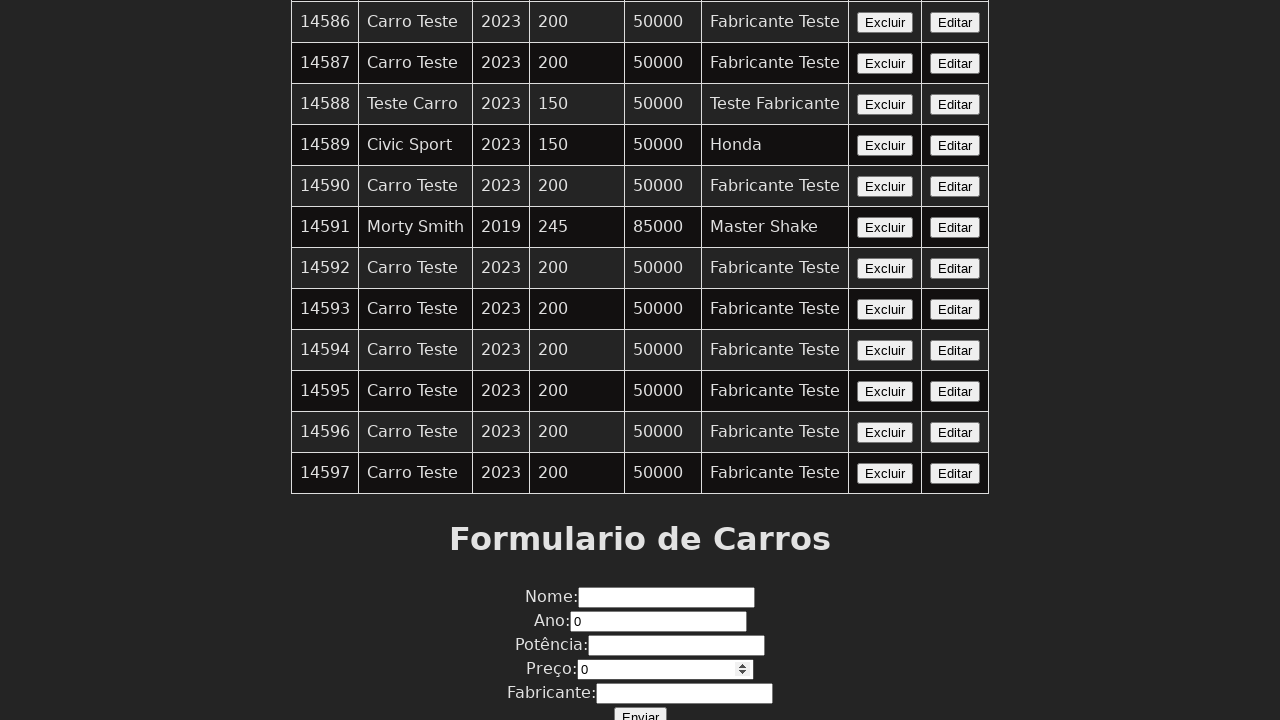